Navigates from homepage to Java documentation by clicking Get Started, hovering over Node.js dropdown, and selecting Java

Starting URL: https://playwright.dev/

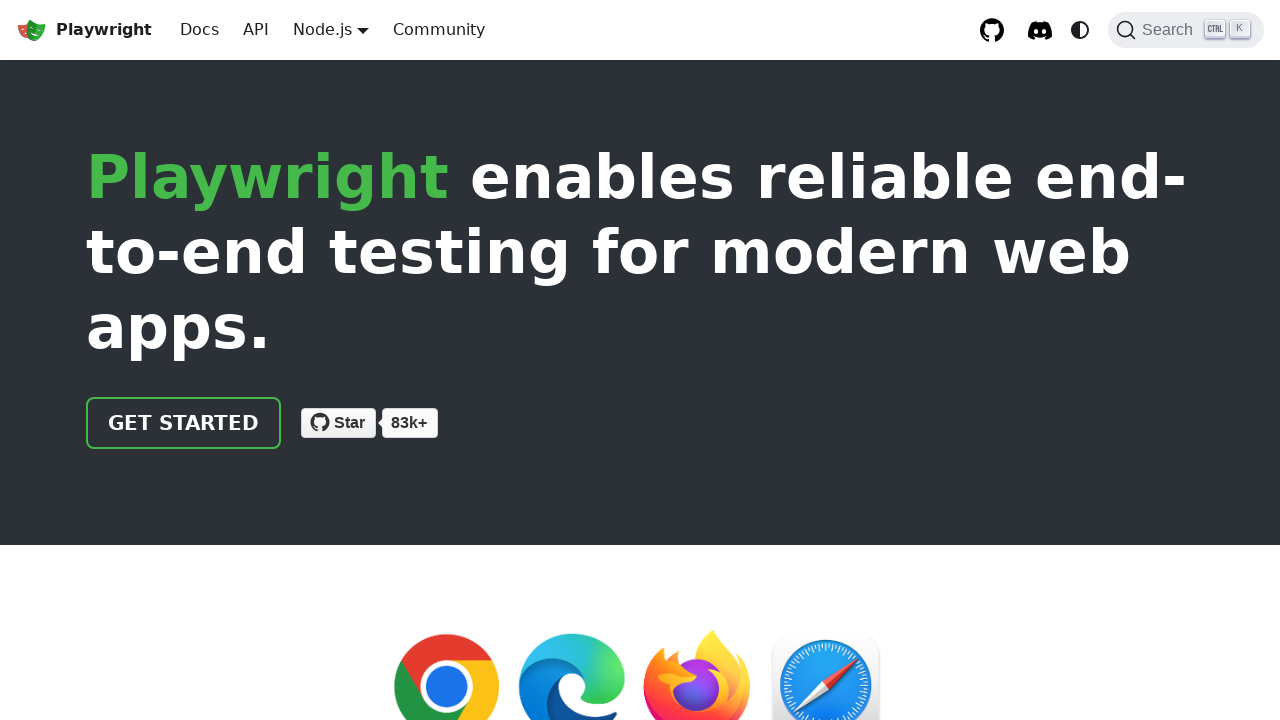

Clicked 'Get started' link from homepage at (184, 423) on internal:role=link[name="Get started"i]
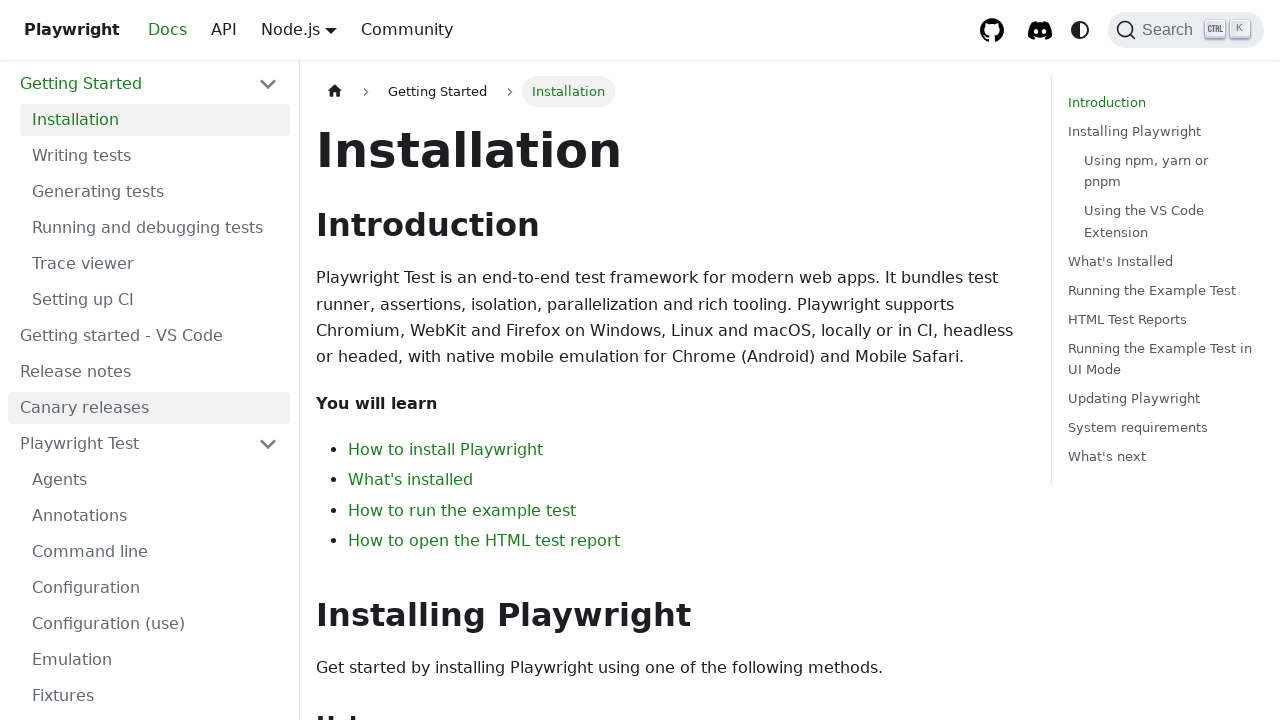

Hovered over Node.js dropdown button to reveal options at (322, 29) on internal:role=button[name="Node.js"i]
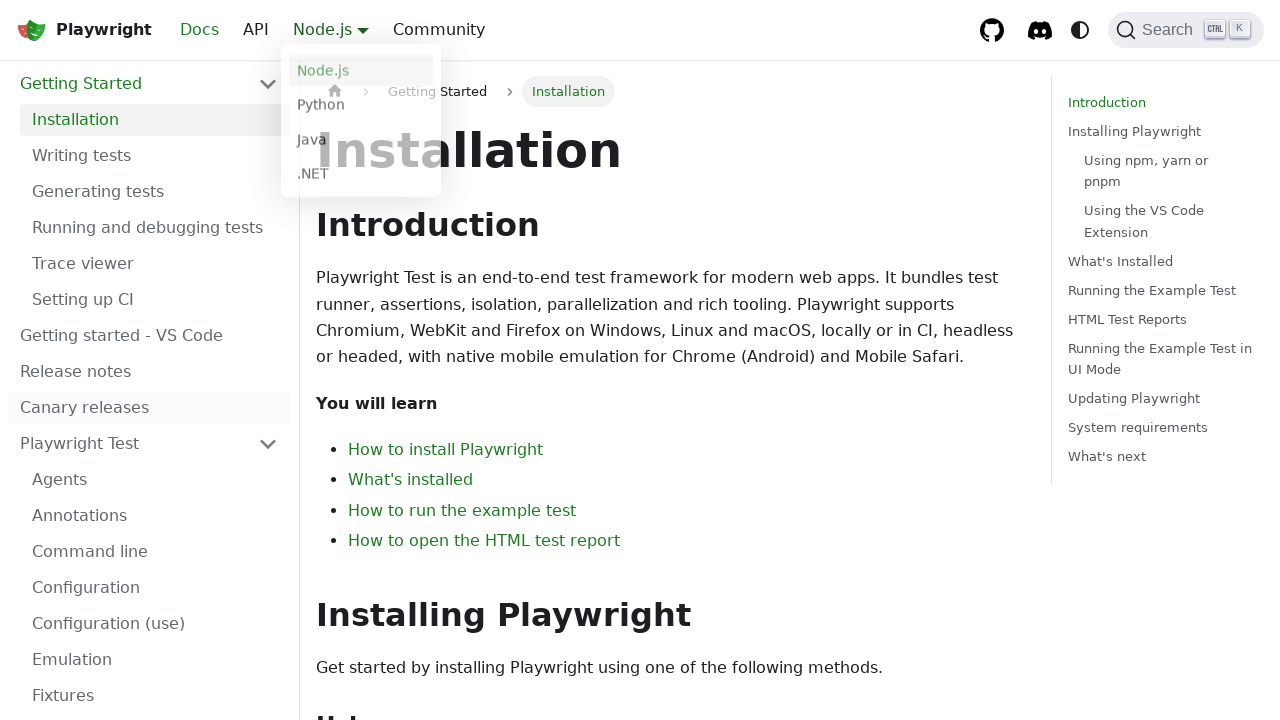

Selected Java from the dropdown menu at (361, 142) on internal:text="Java"s
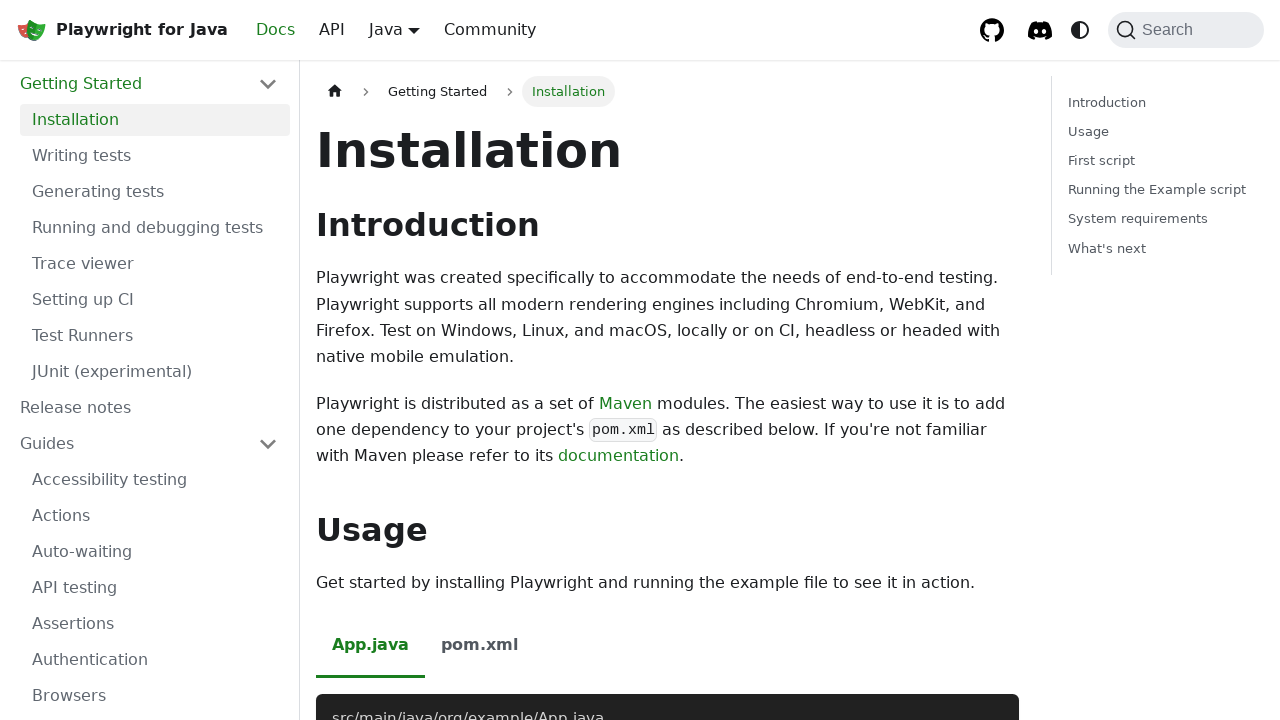

Java documentation page loaded successfully
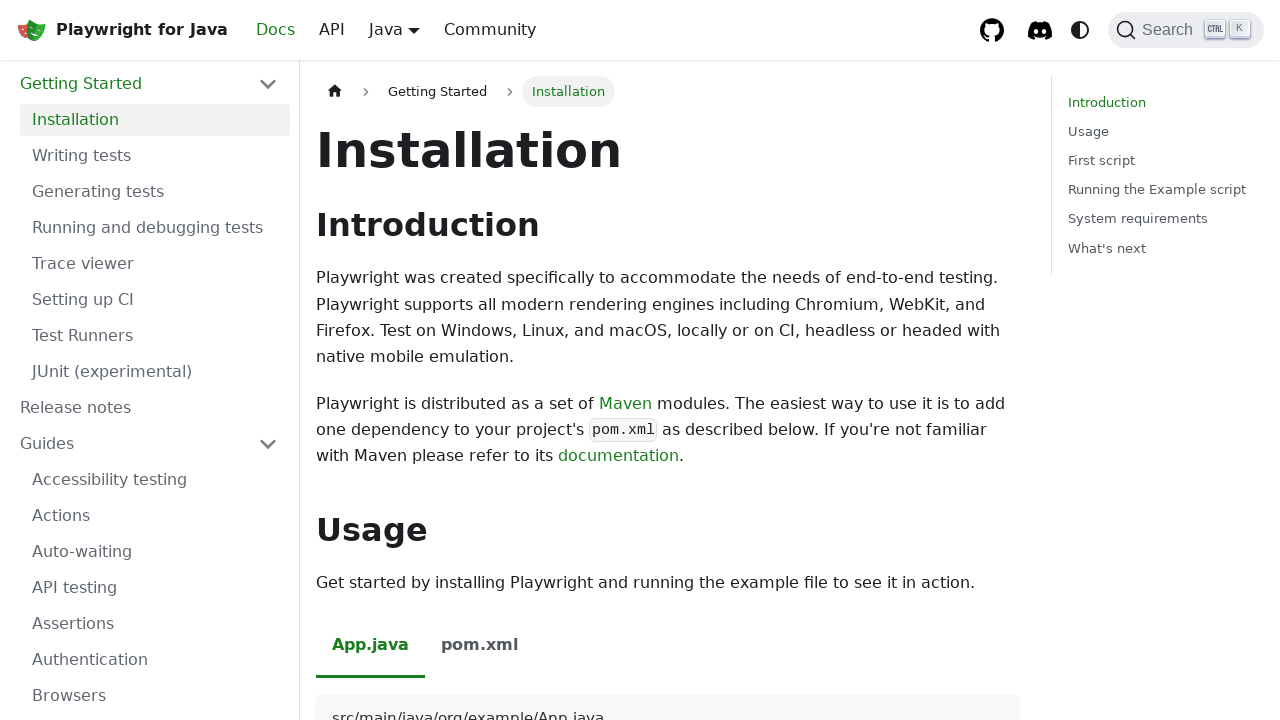

Java-specific Maven setup description is visible on page
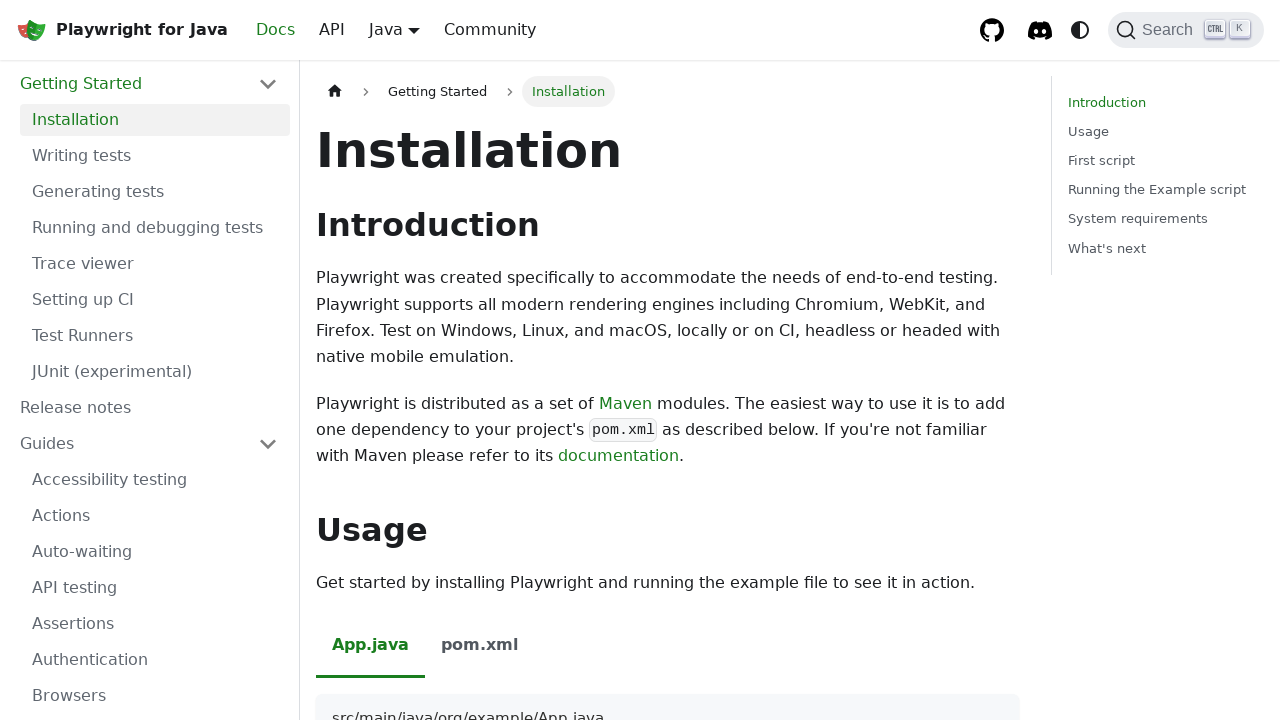

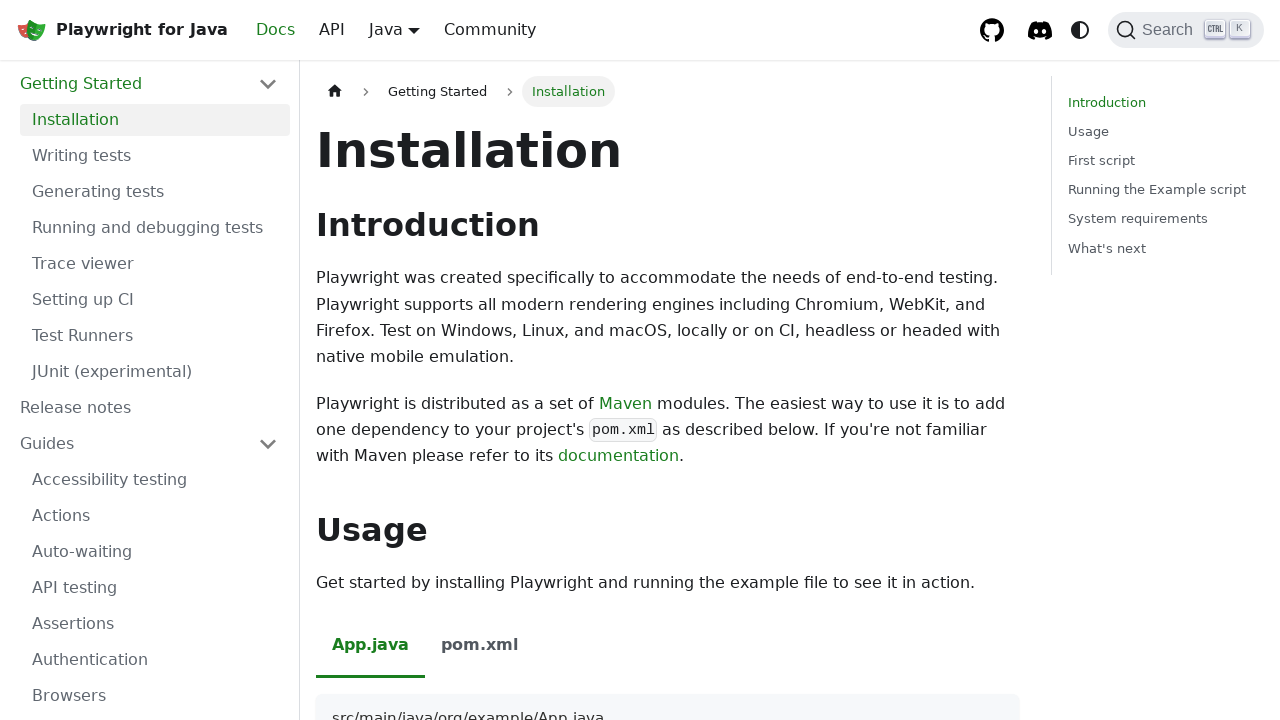